Tests checkbox functionality by navigating to a checkboxes page, finding all checkbox elements, and verifying their checked states using both getAttribute and isSelected methods.

Starting URL: http://the-internet.herokuapp.com/checkboxes

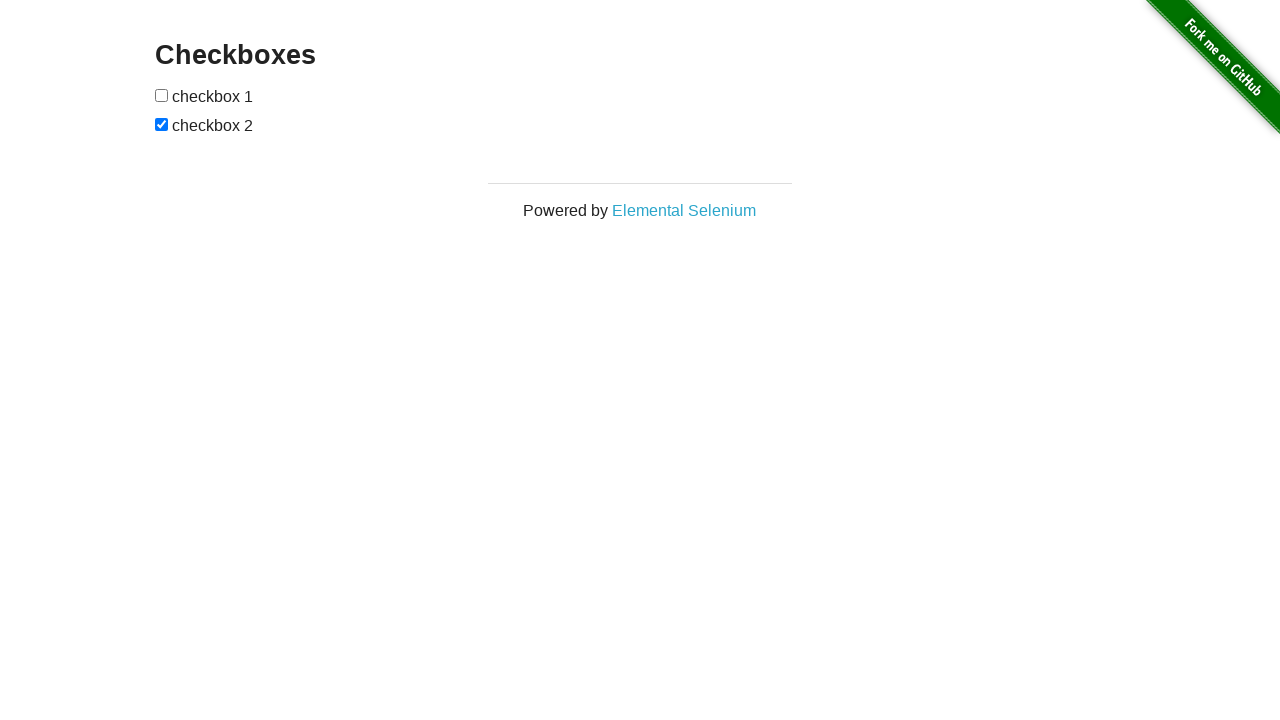

Waited for checkboxes to be present on the page
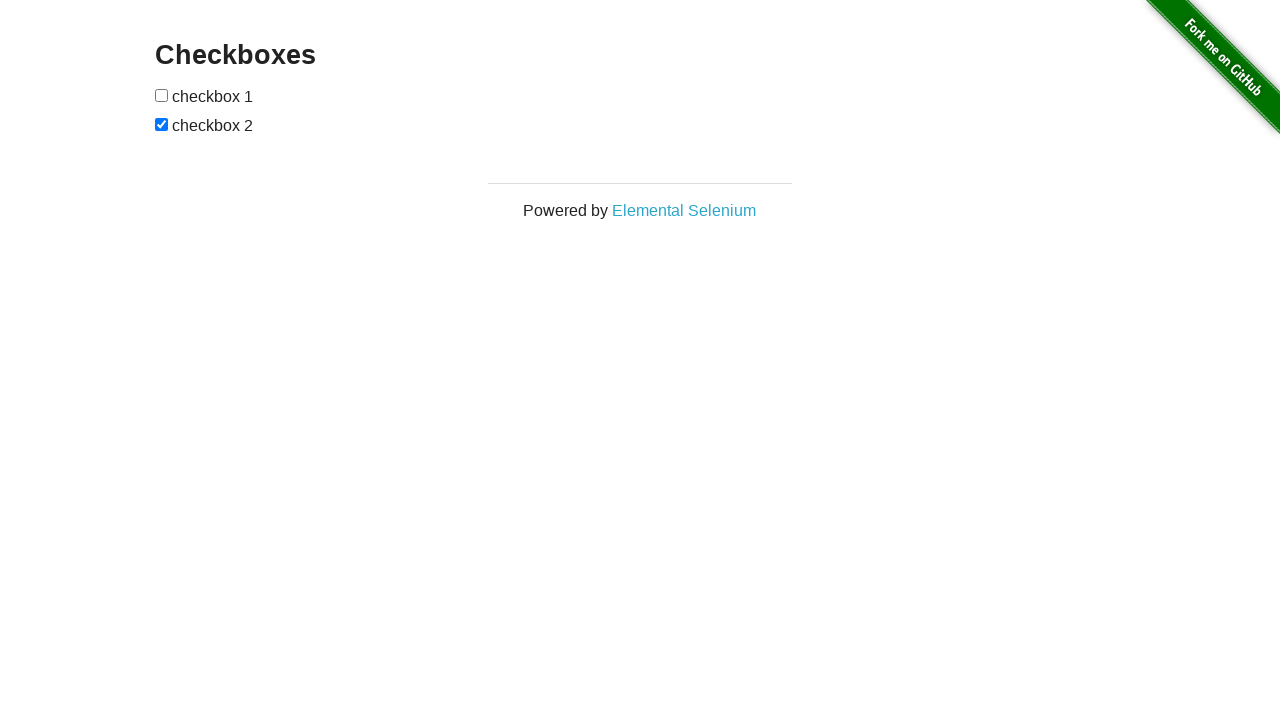

Located all checkbox elements on the page
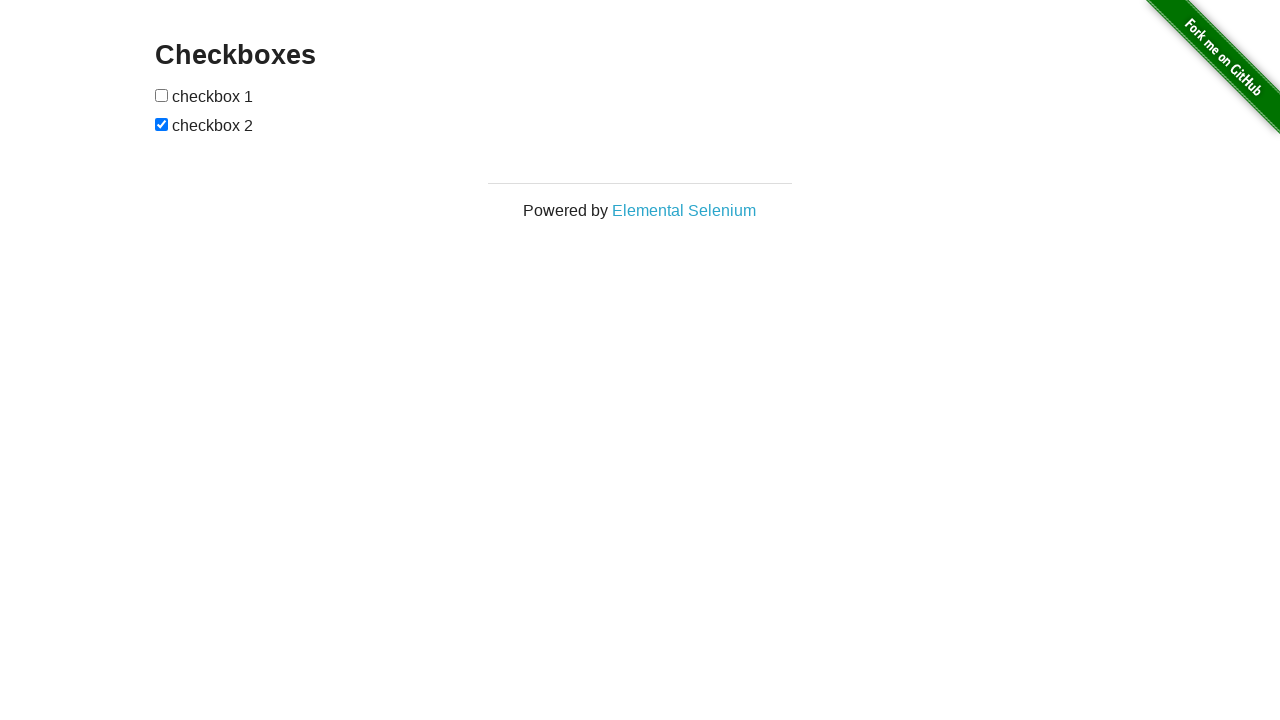

Verified that the second checkbox is checked
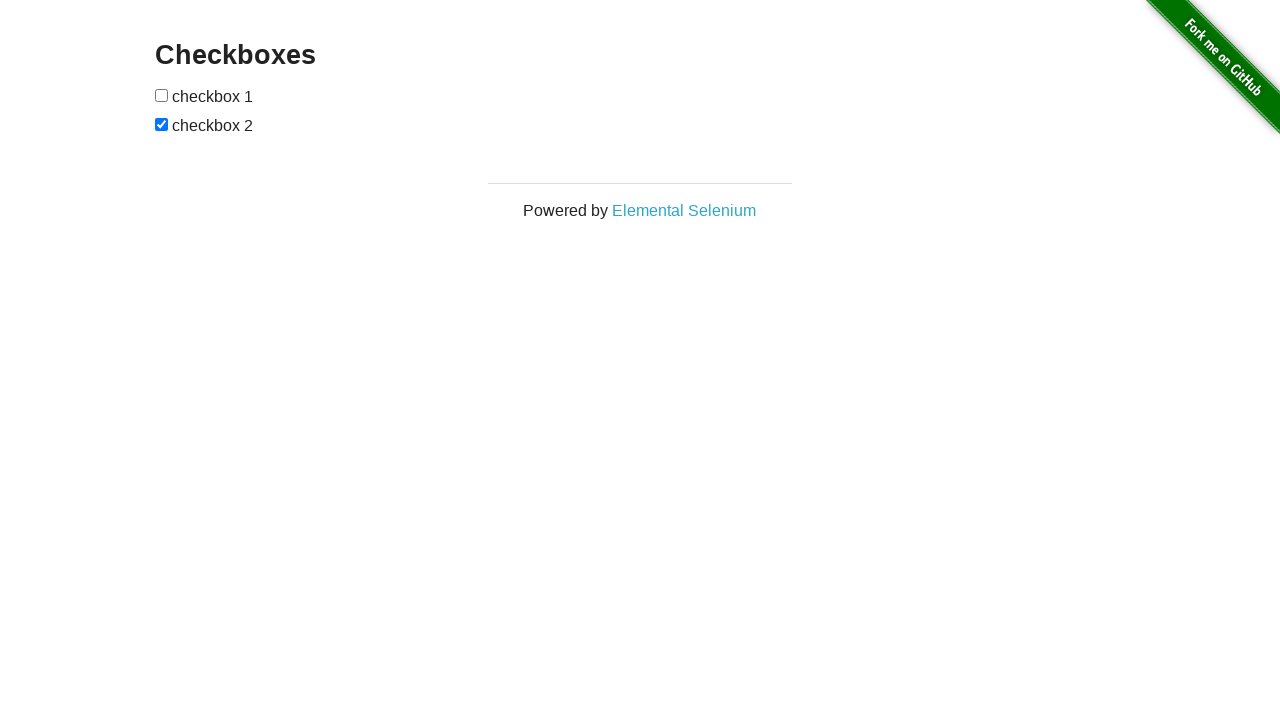

Verified that the first checkbox is not checked
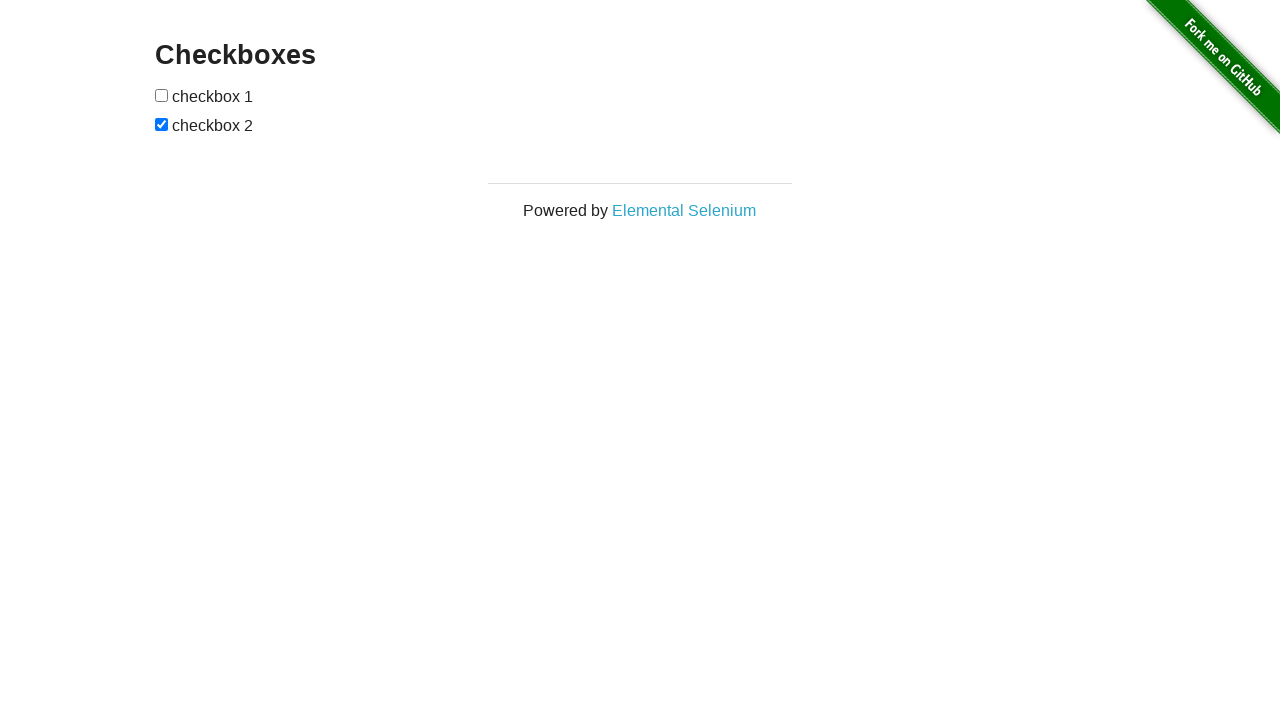

Clicked the first checkbox to check it at (162, 95) on input[type="checkbox"] >> nth=0
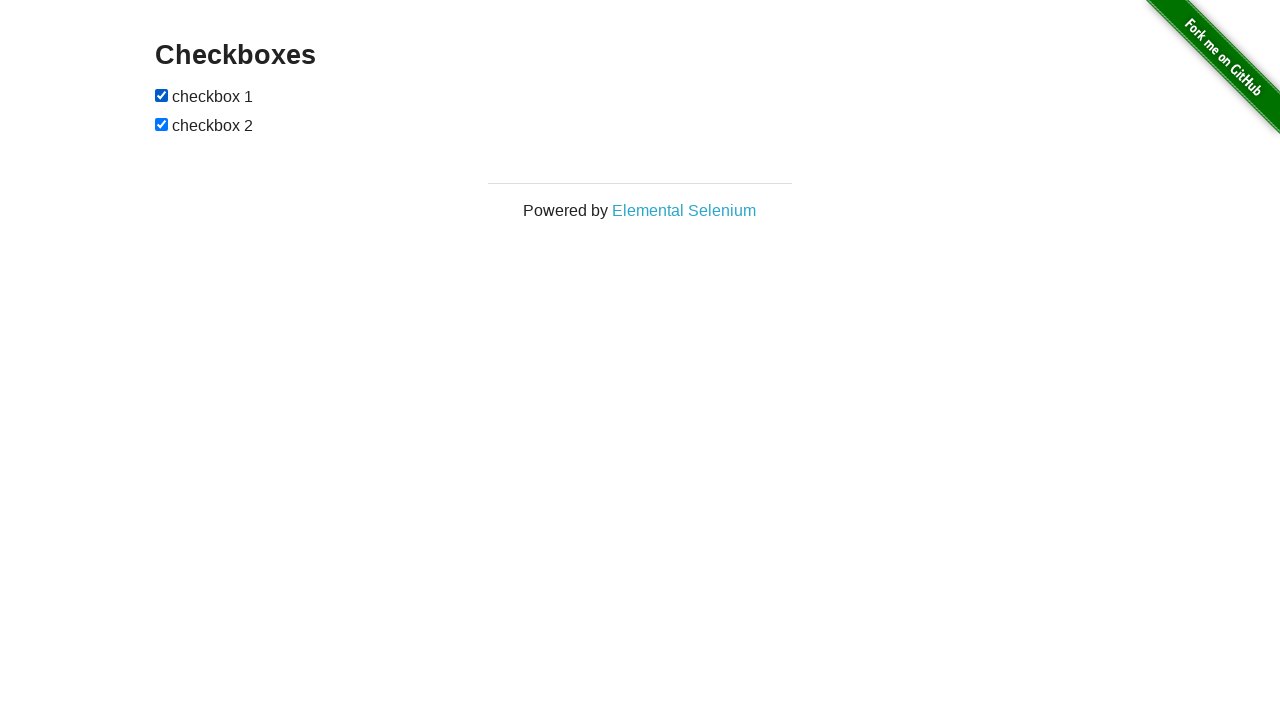

Verified that the first checkbox is now checked
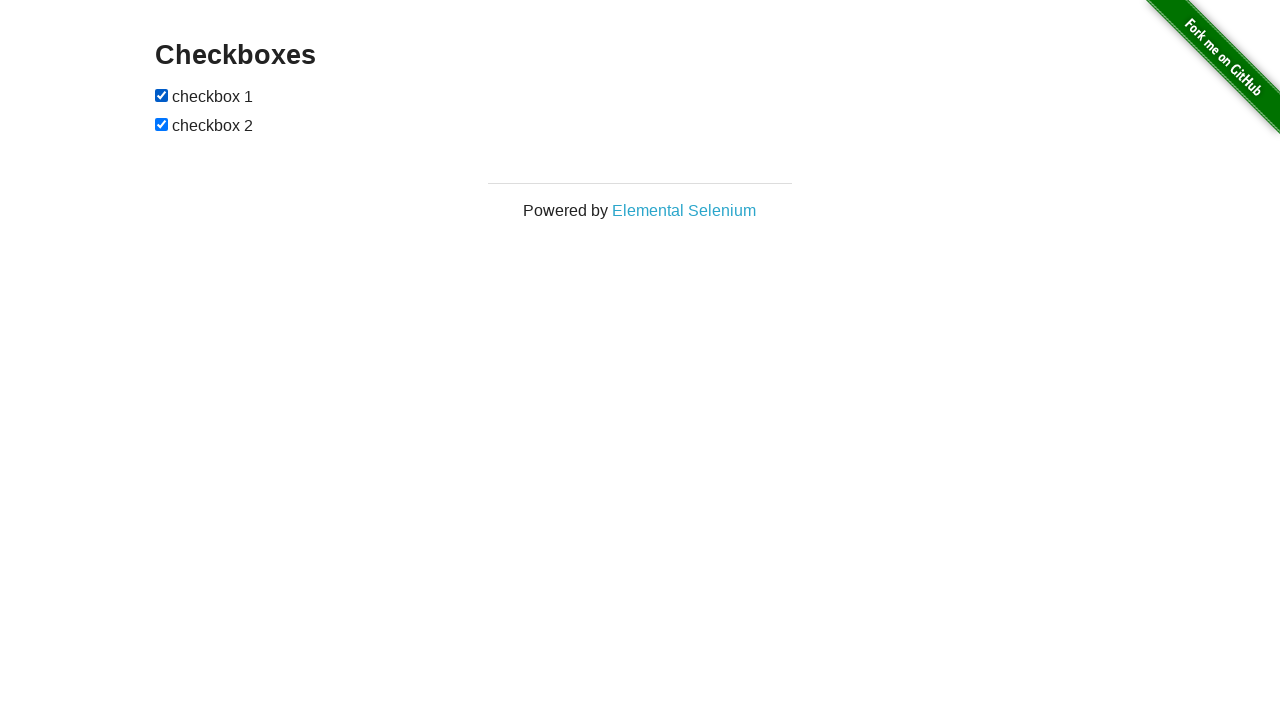

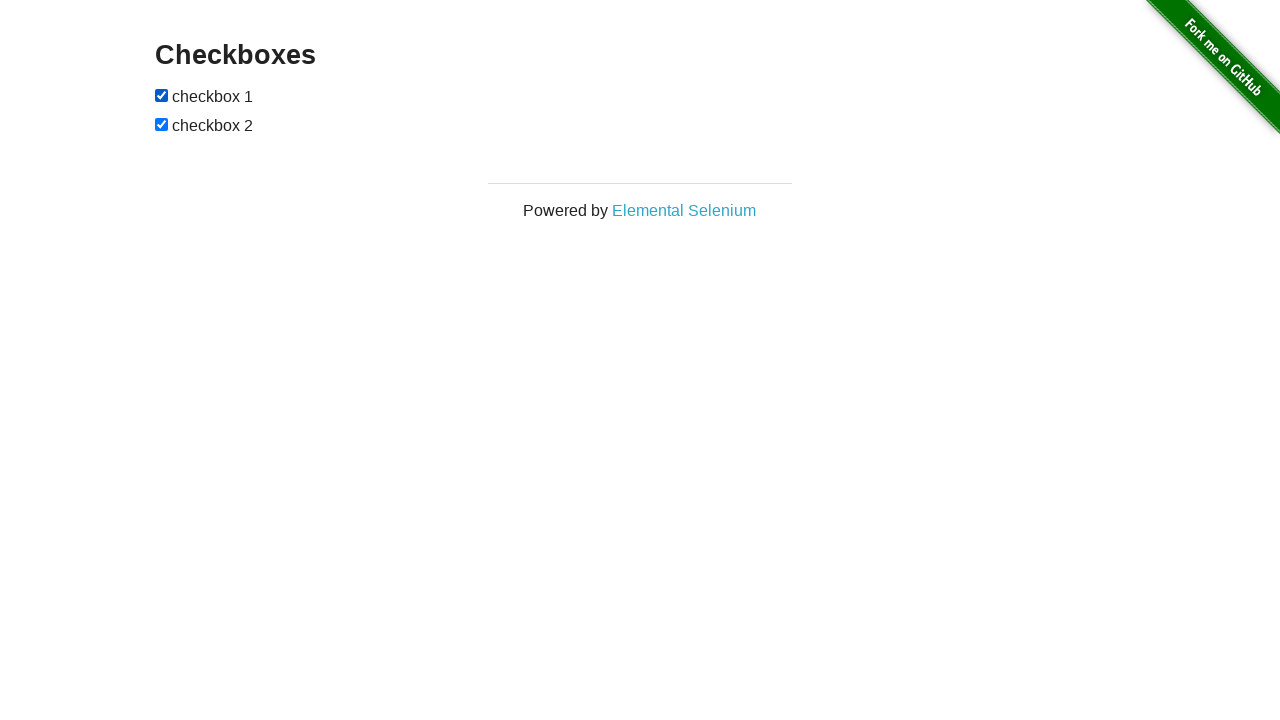